Tests adding multiple todo items to the list and verifies each item appears correctly after being added

Starting URL: https://demo.playwright.dev/todomvc

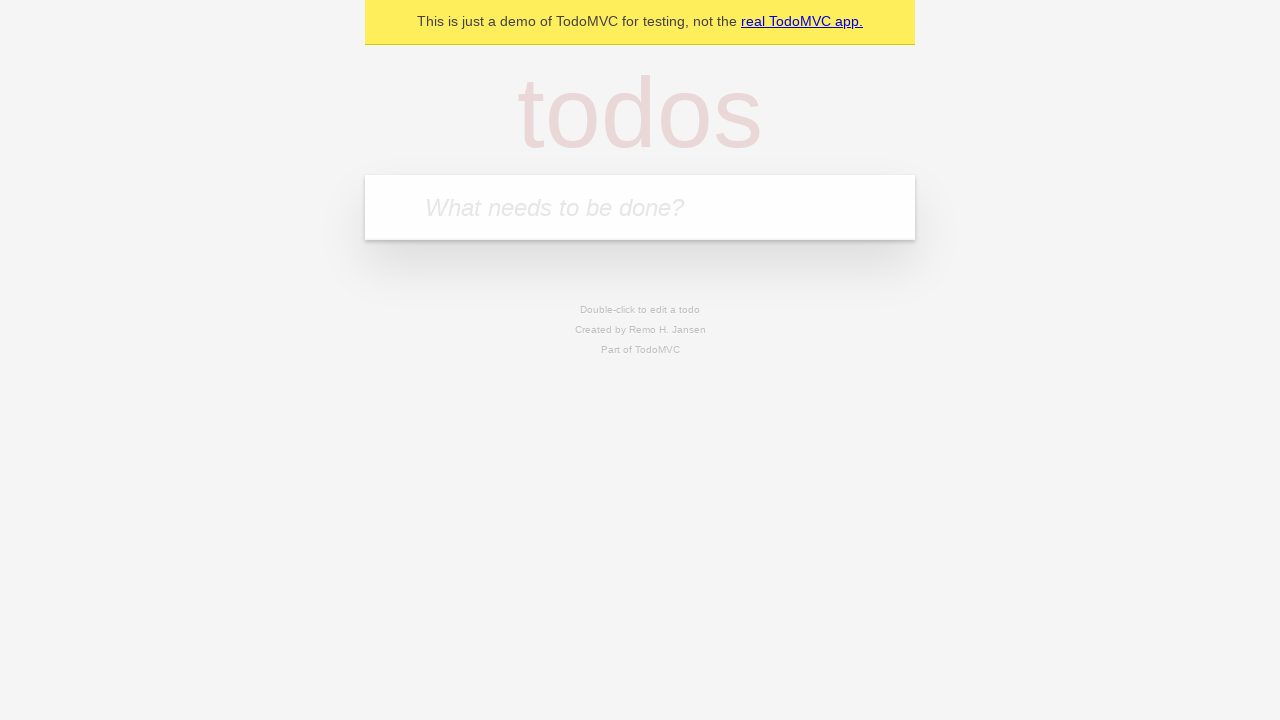

Filled new todo input with 'buy some cheese' on .new-todo
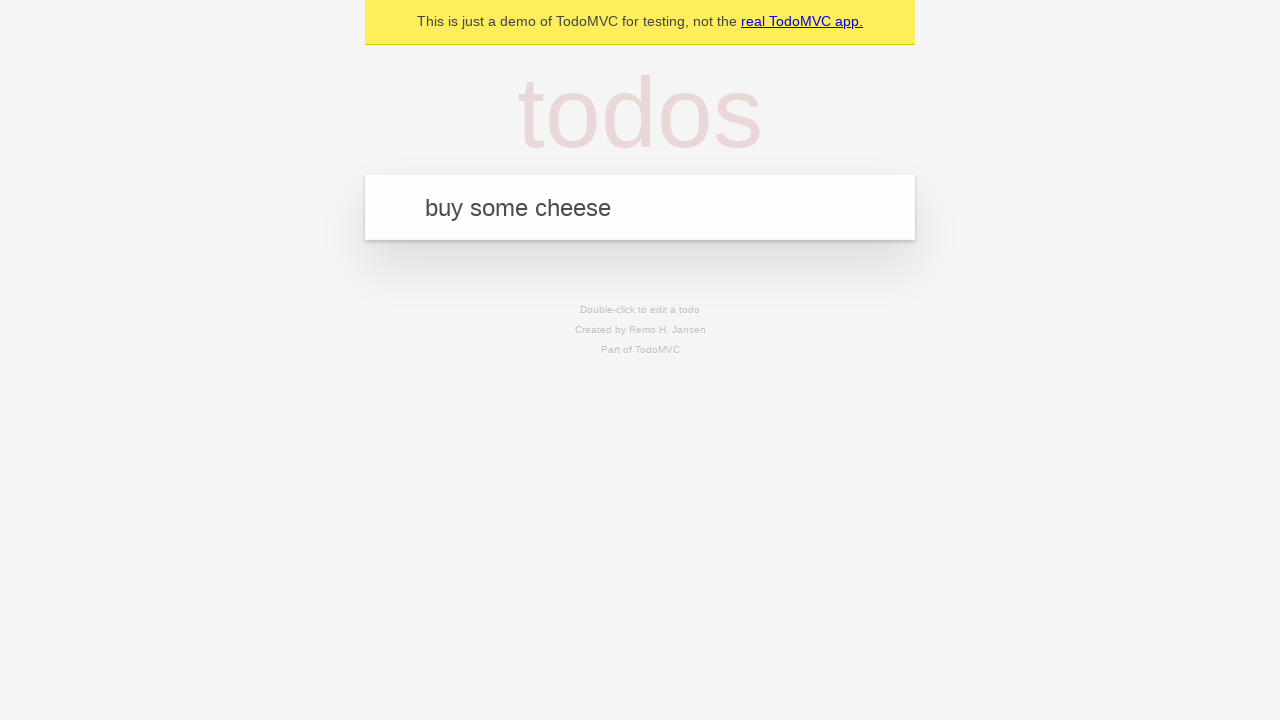

Pressed Enter to add first todo item on .new-todo
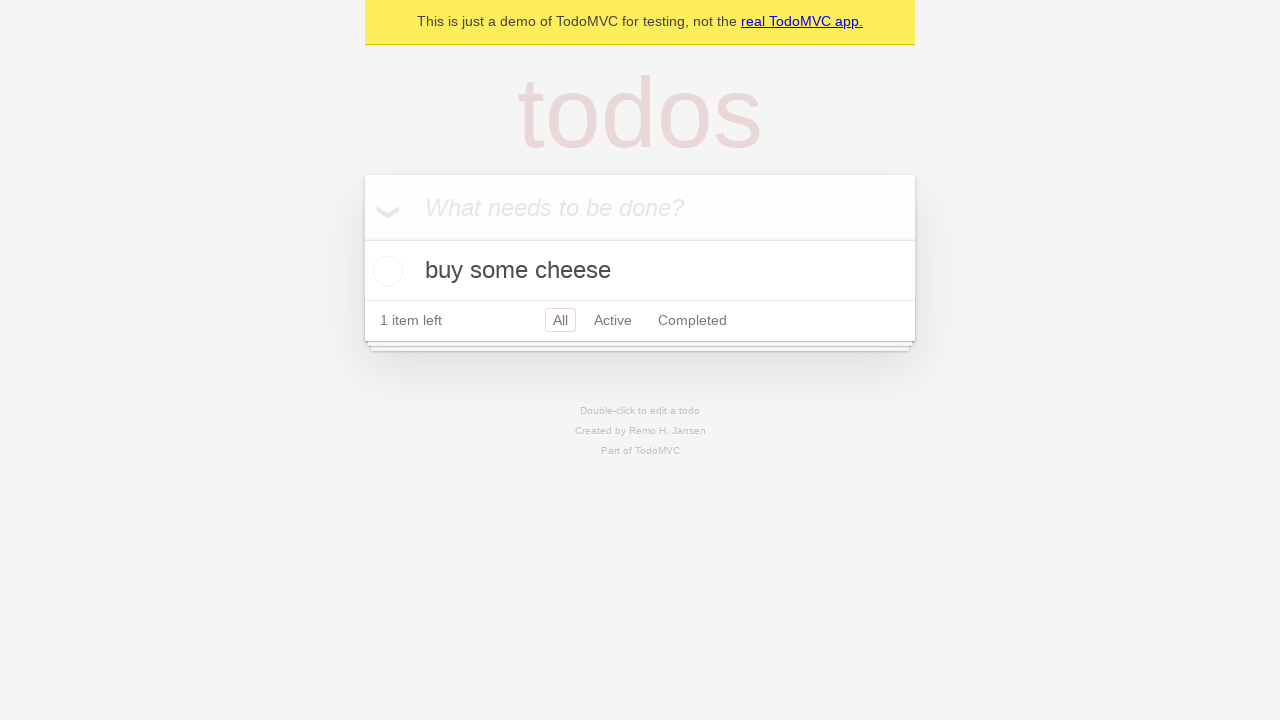

First todo item appeared in the list
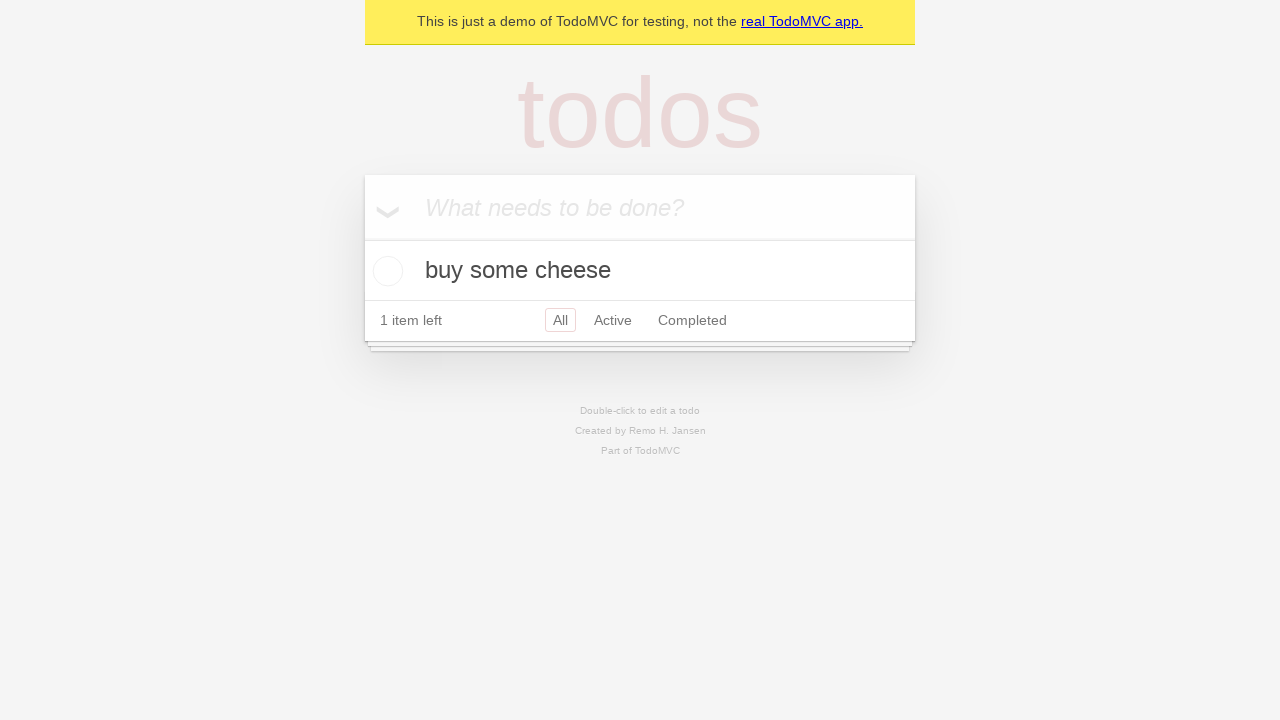

Filled new todo input with 'feed the cat' on .new-todo
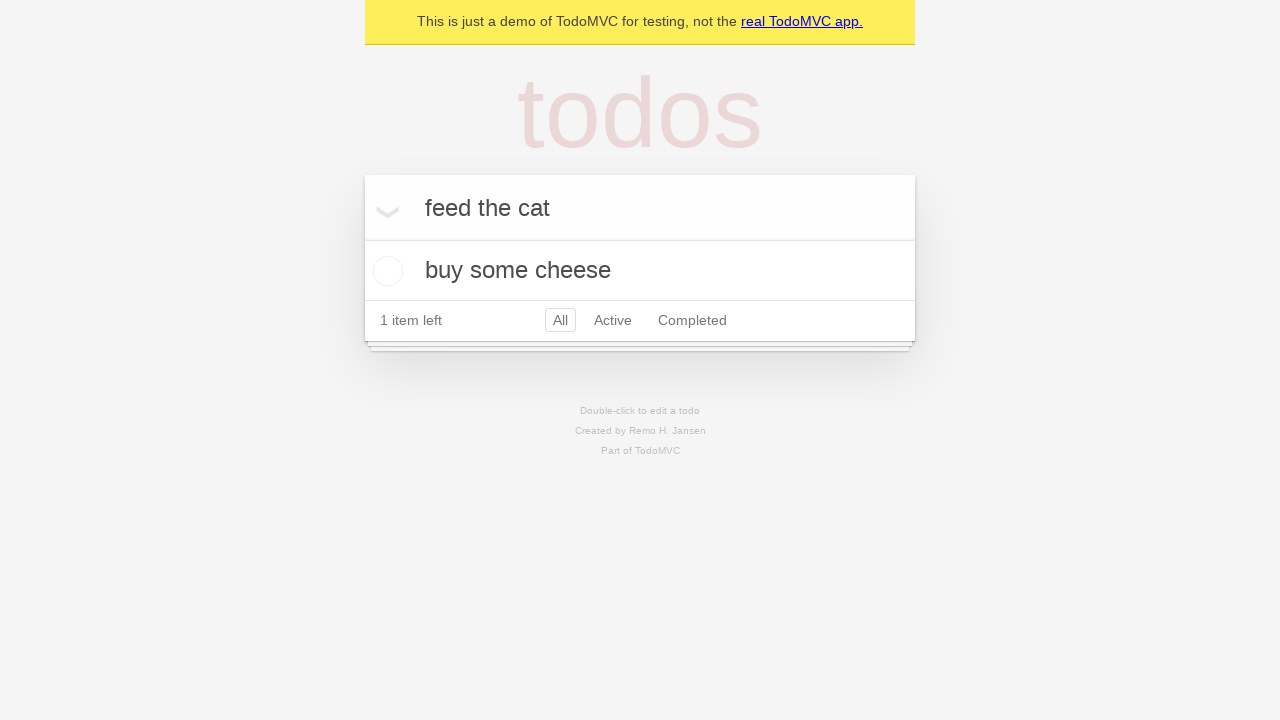

Pressed Enter to add second todo item on .new-todo
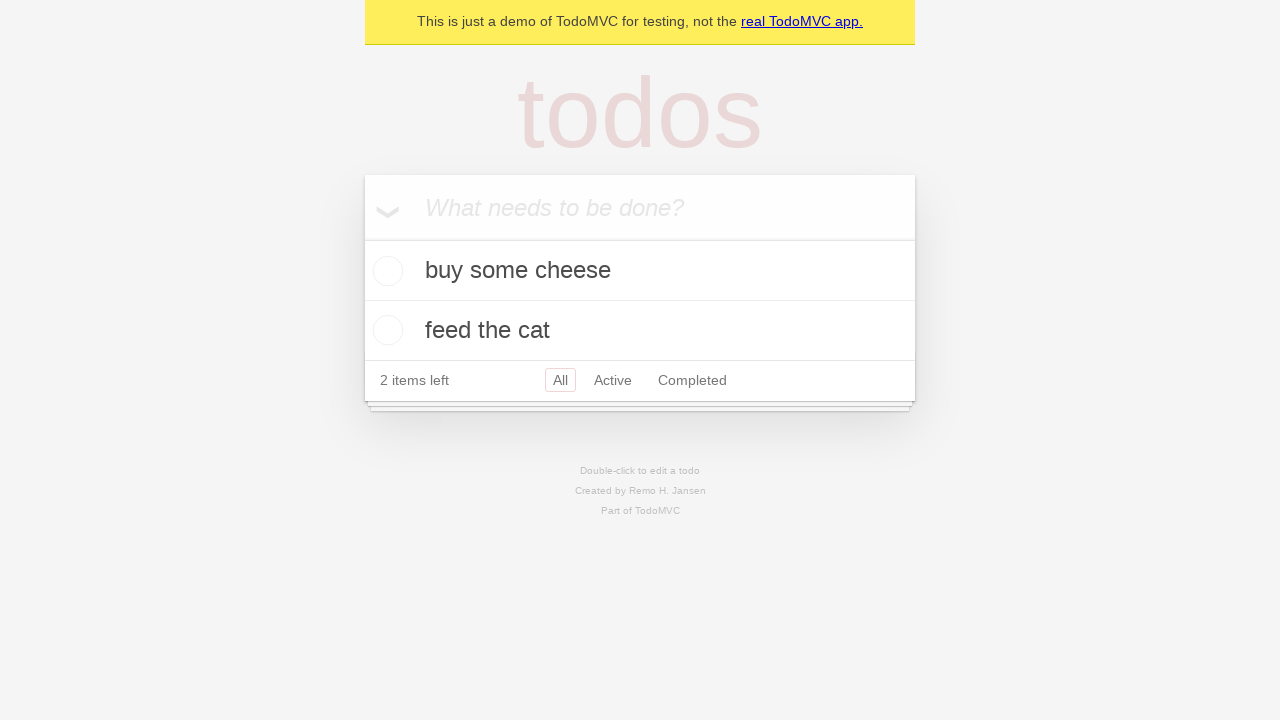

Verified two todo items are now displayed in the list
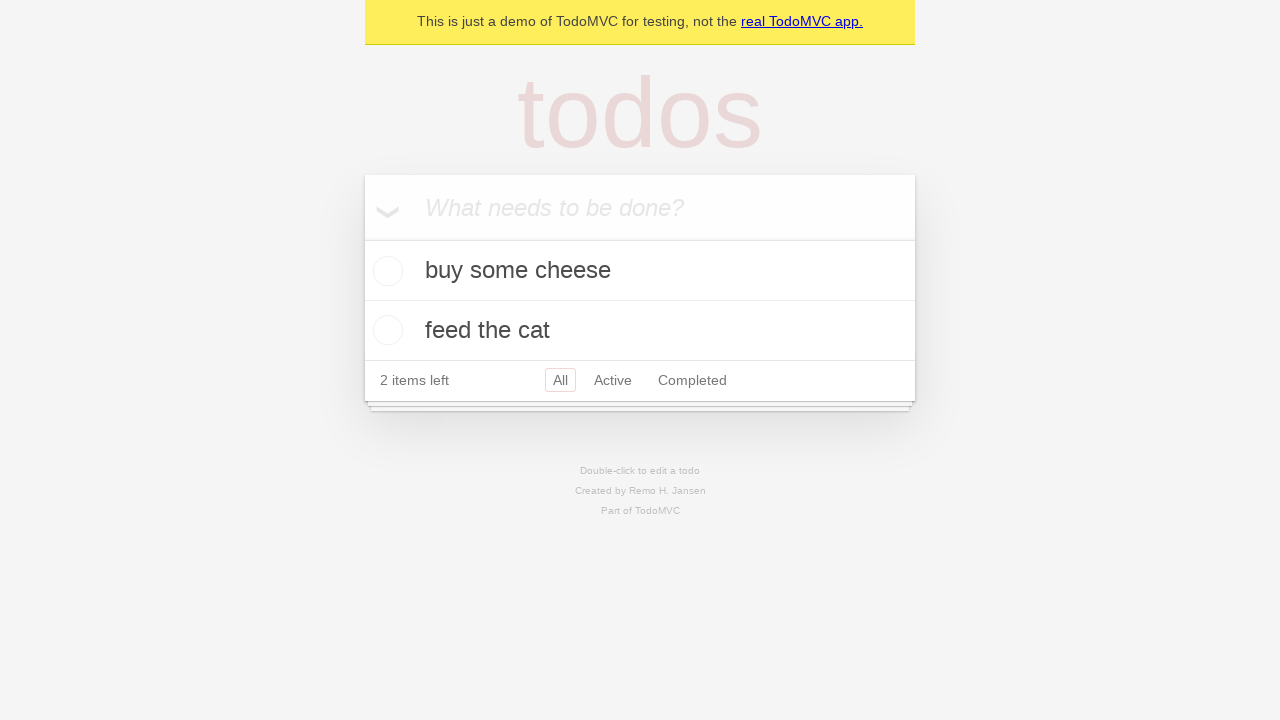

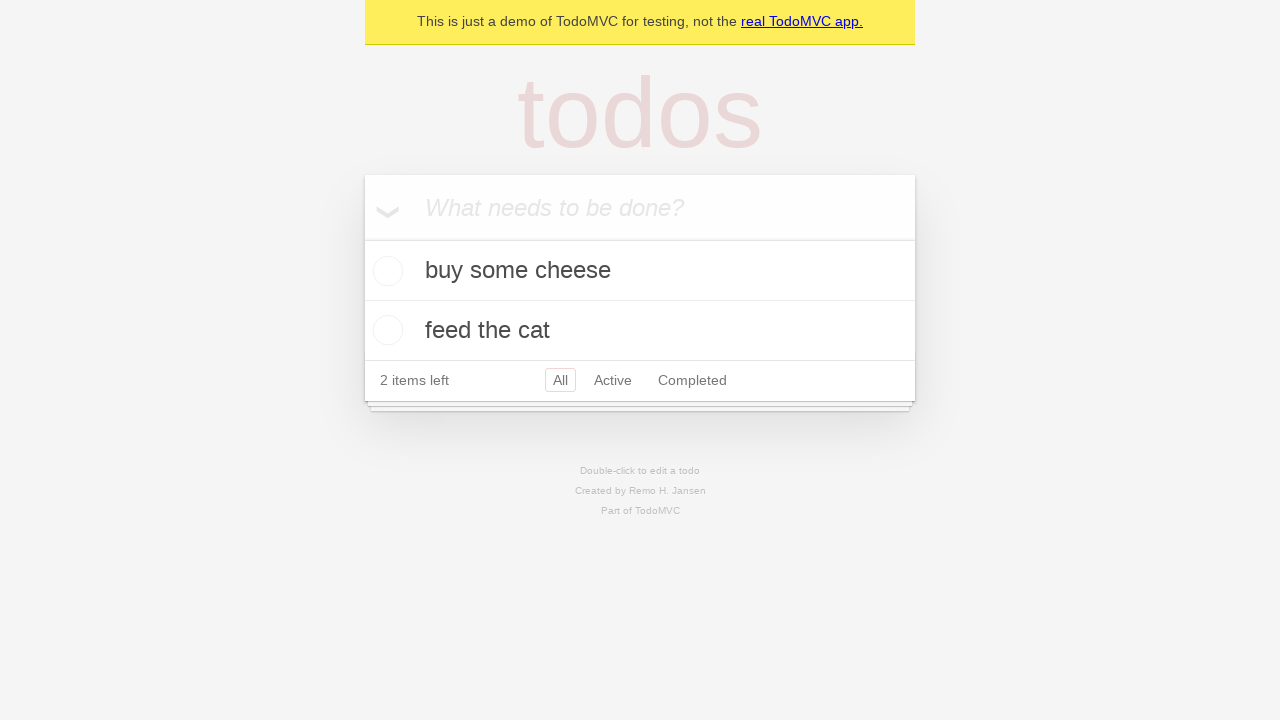